Tests confirmation alert handling by clicking a button that triggers a confirm dialog and accepting it

Starting URL: https://demoqa.com/alerts

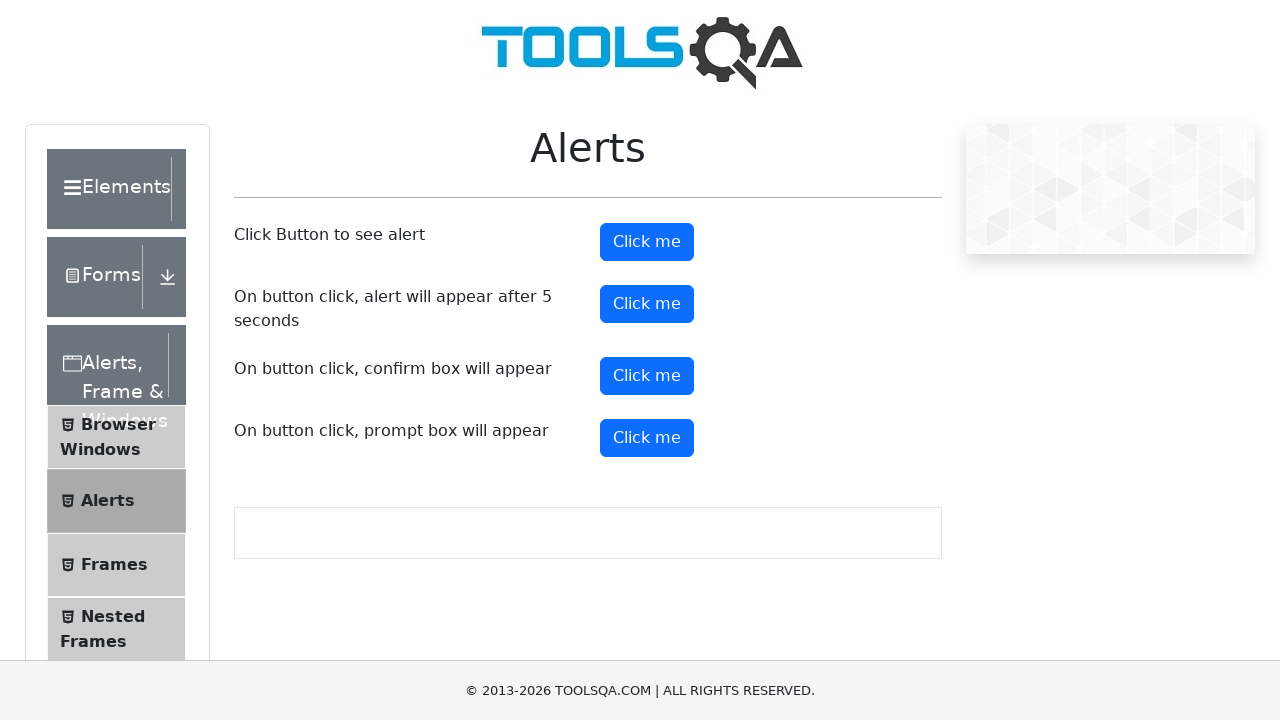

Clicked confirm button to trigger confirmation alert at (647, 376) on xpath=//button[@id='confirmButton']
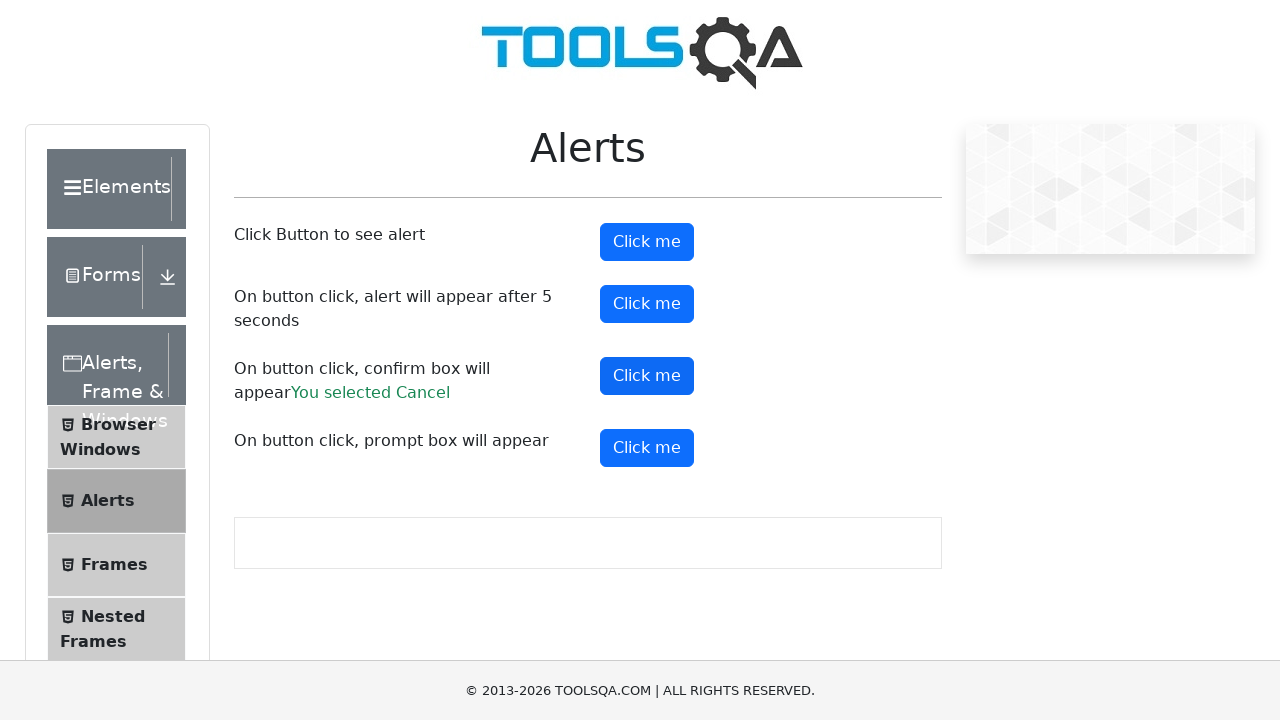

Set up dialog handler to accept confirmation alert
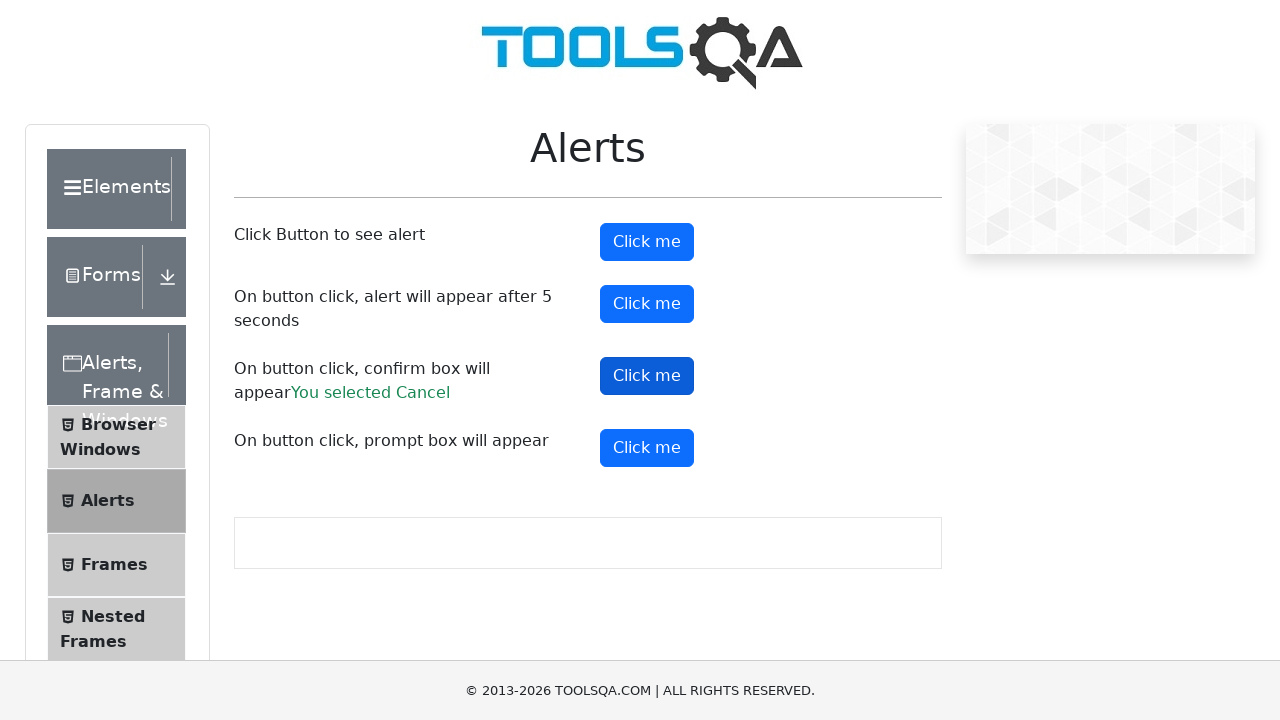

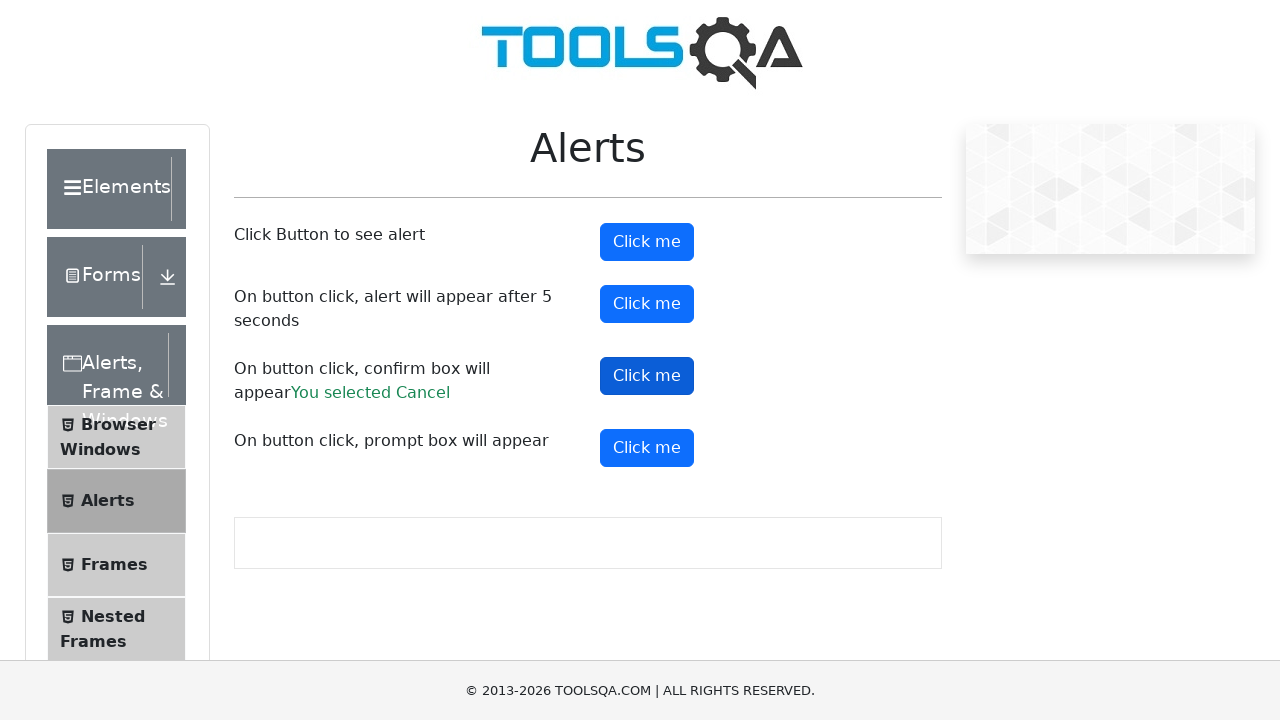